Tests browser navigation functionality by navigating to a page, then using the browser's back and forward navigation controls.

Starting URL: https://www.saucedemo.com/

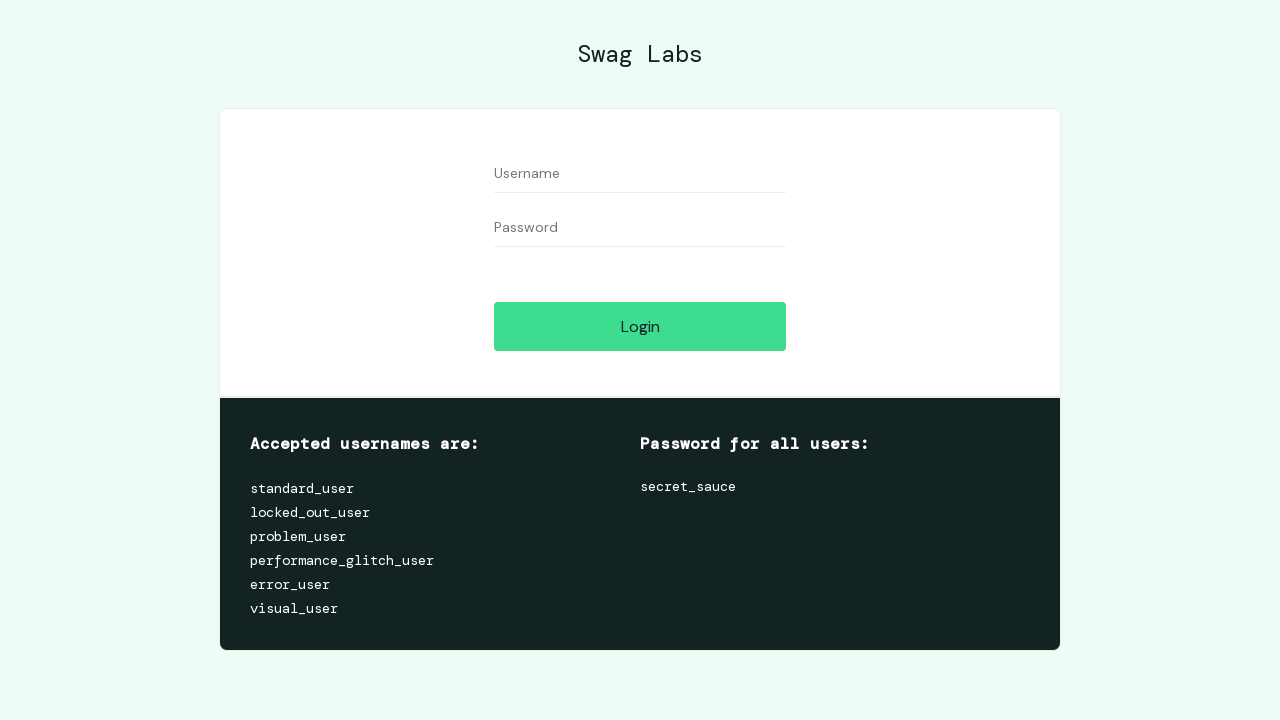

Navigated back in browser history
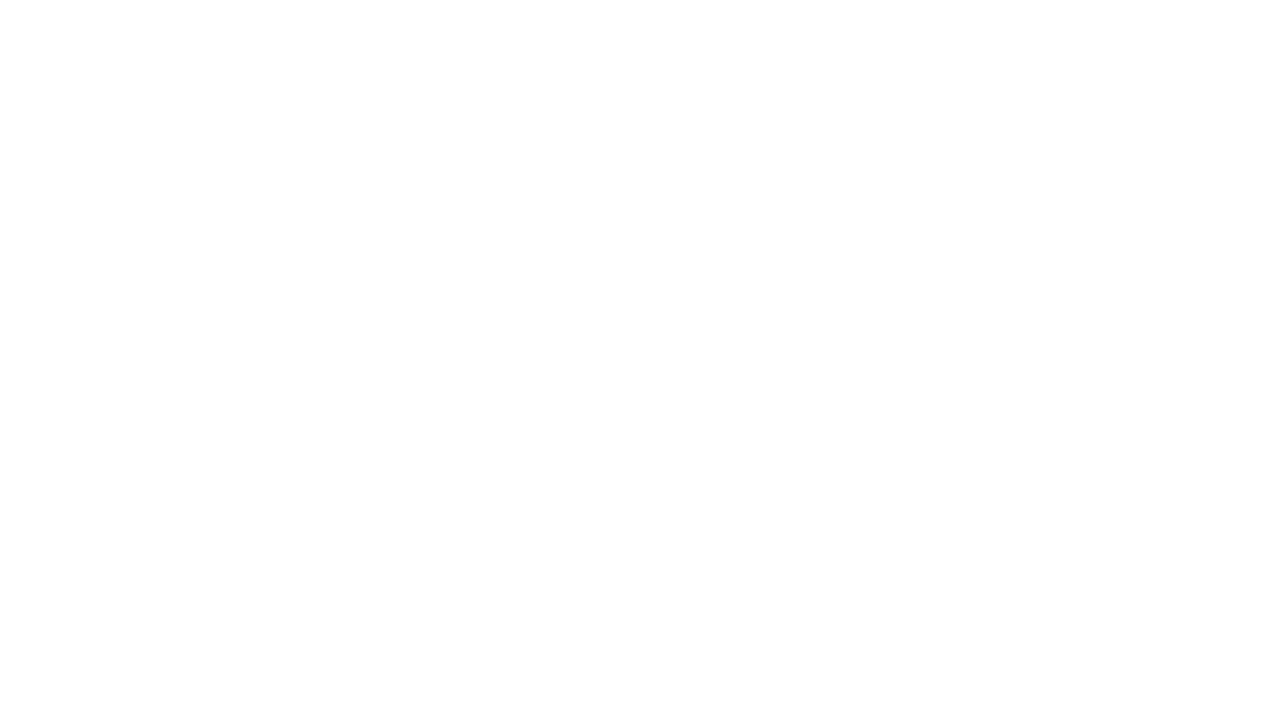

Navigated forward in browser history
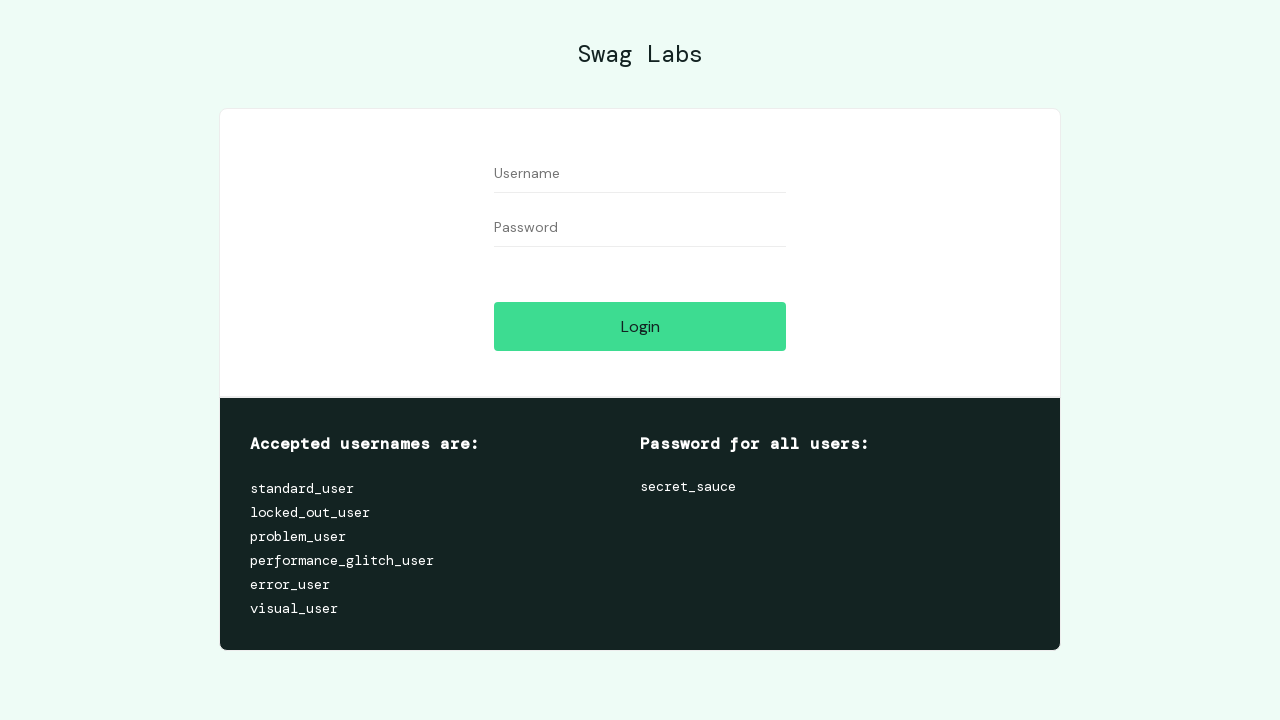

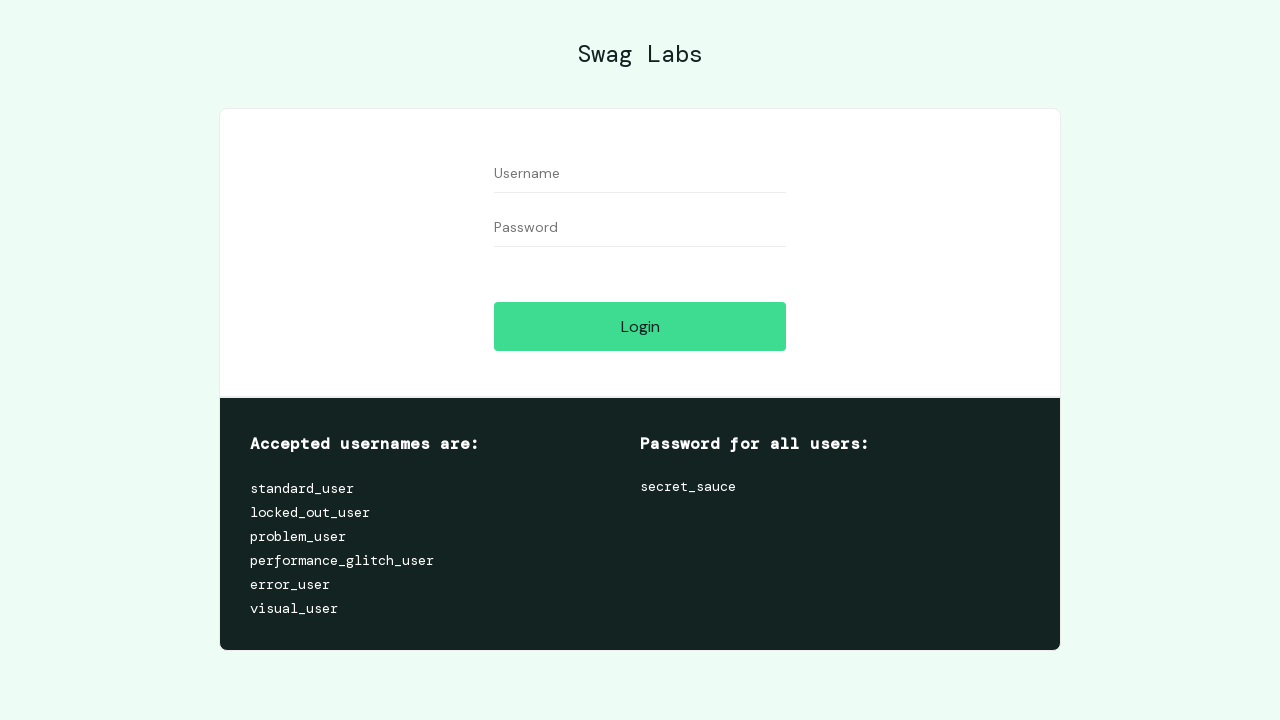